Tests custom pseudo classes by navigating to HTML Elements page, clicking Register button, and interacting with various elements

Starting URL: https://techglobal-training.com/frontend

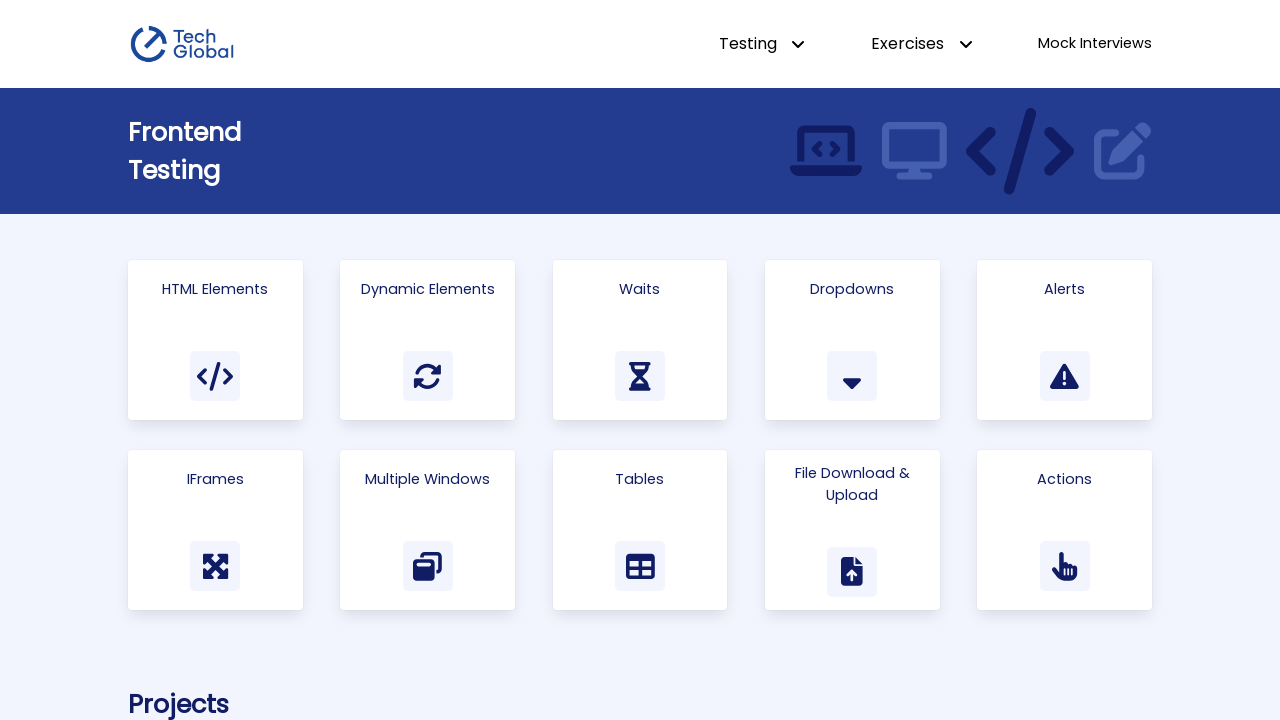

Clicked on HTML Elements card at (215, 289) on .card >> :has-text("HTML Elements")
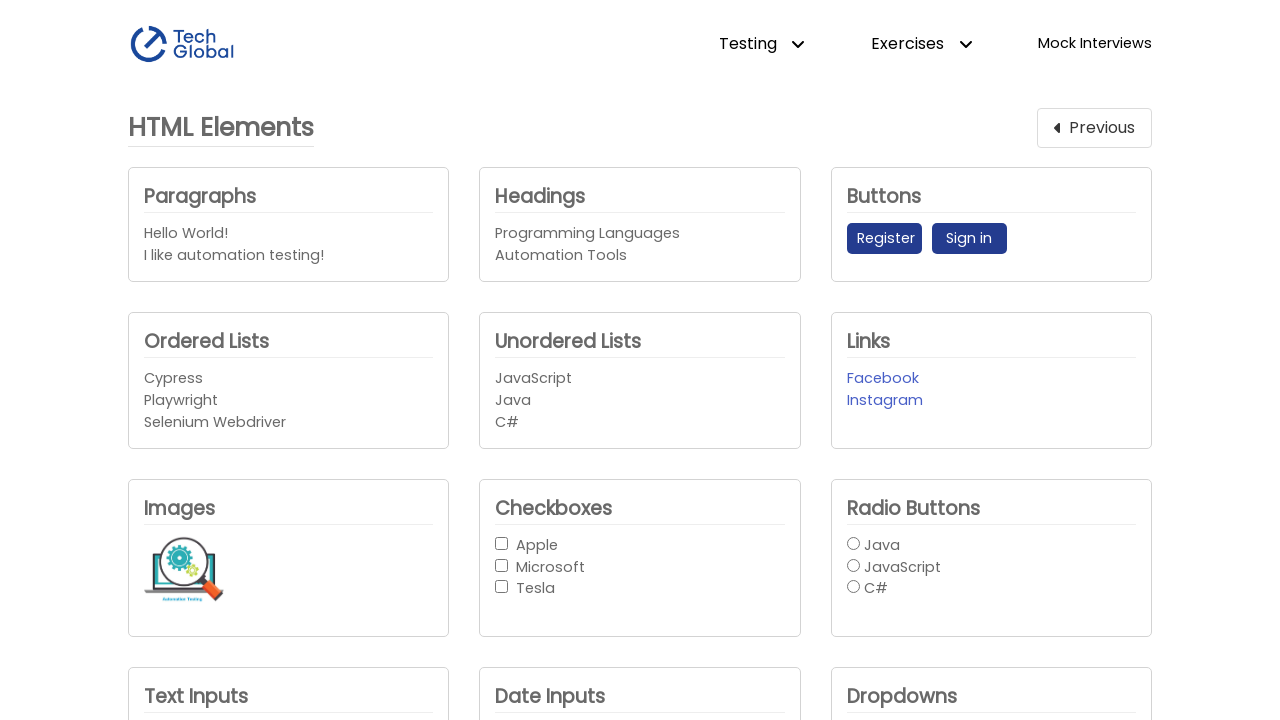

Clicked Register button at (884, 239) on button:has-text("Register")
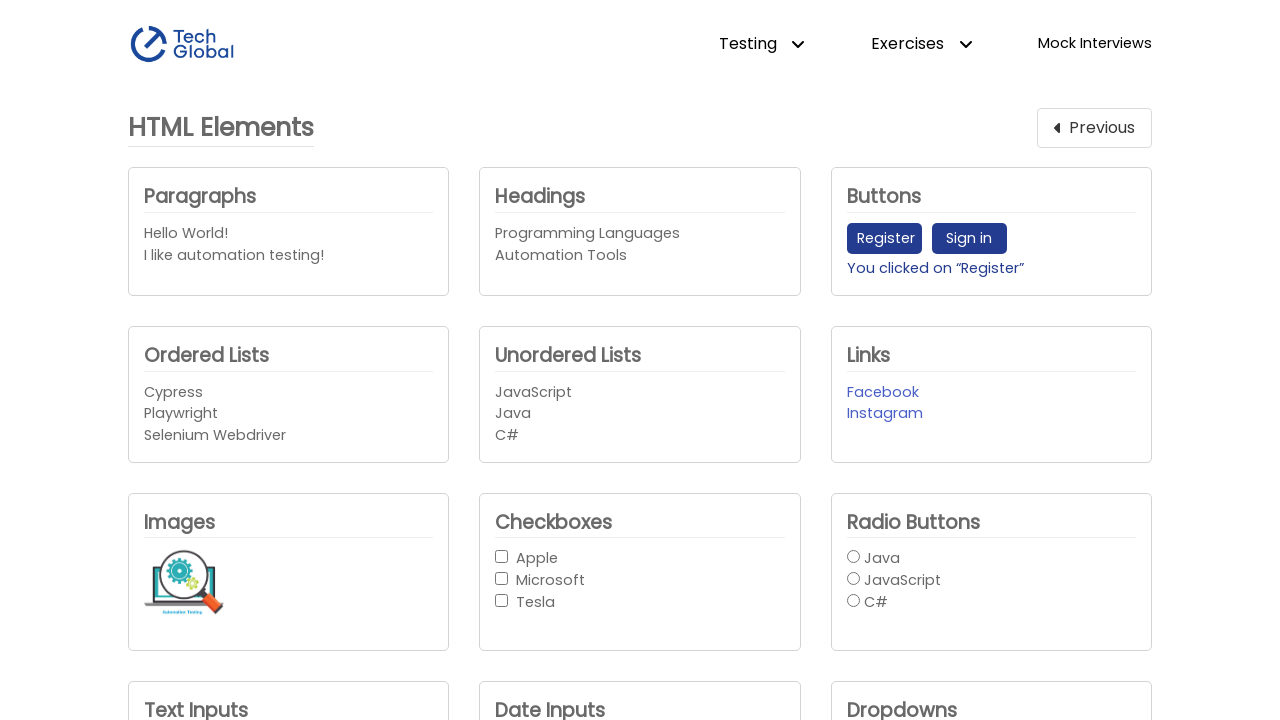

Sign in button became visible
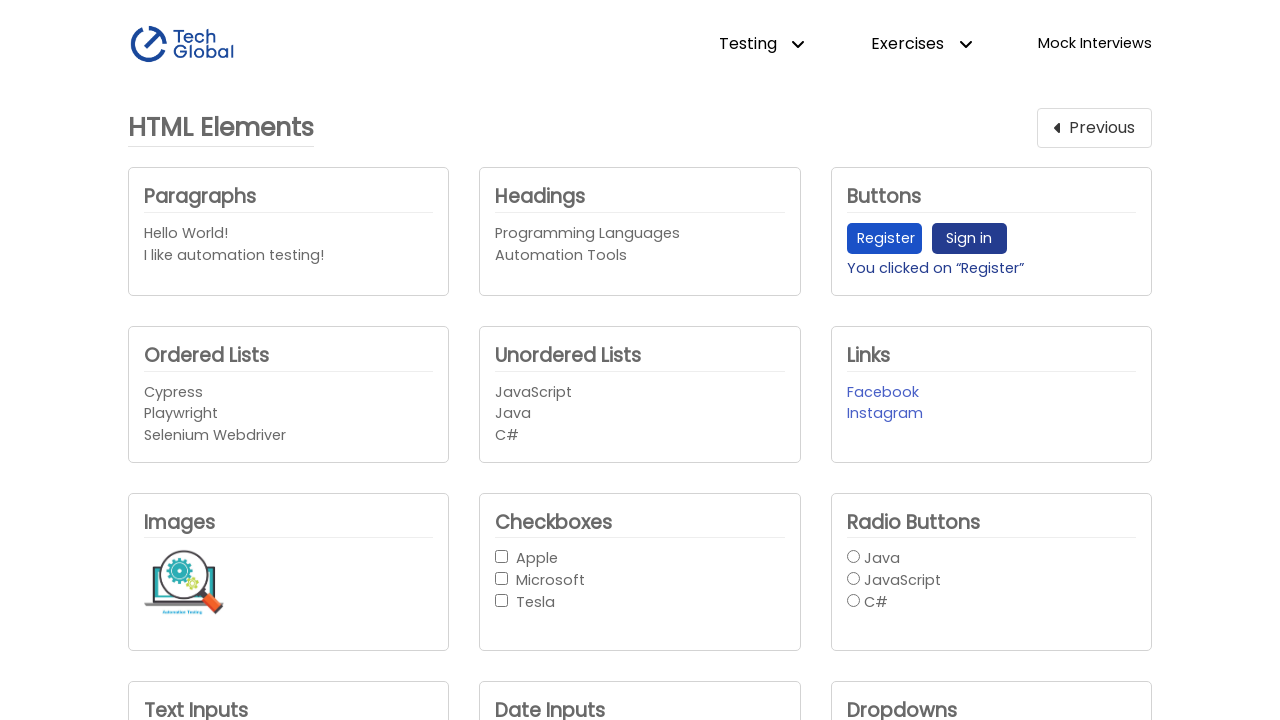

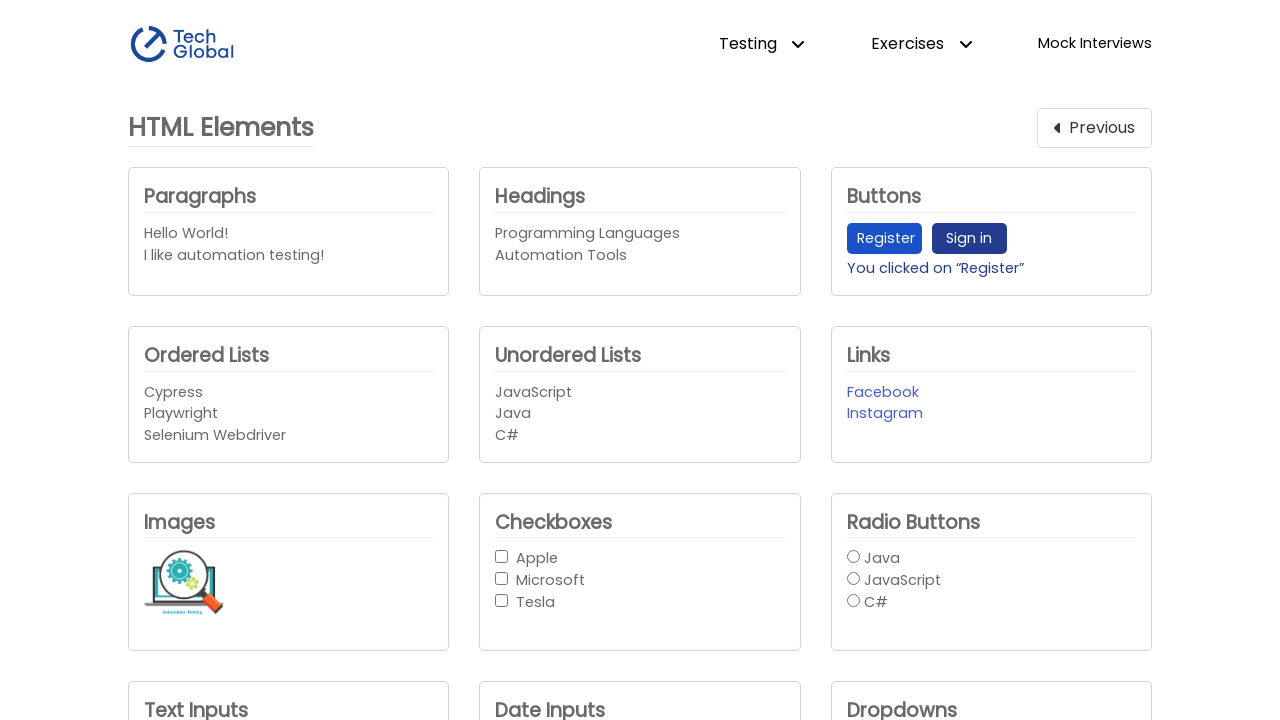